Tests the Kitapyurdu bookstore website by navigating to the homepage, verifying the page title, and checking that the book menu element is displayed and enabled.

Starting URL: https://www.kitapyurdu.com/

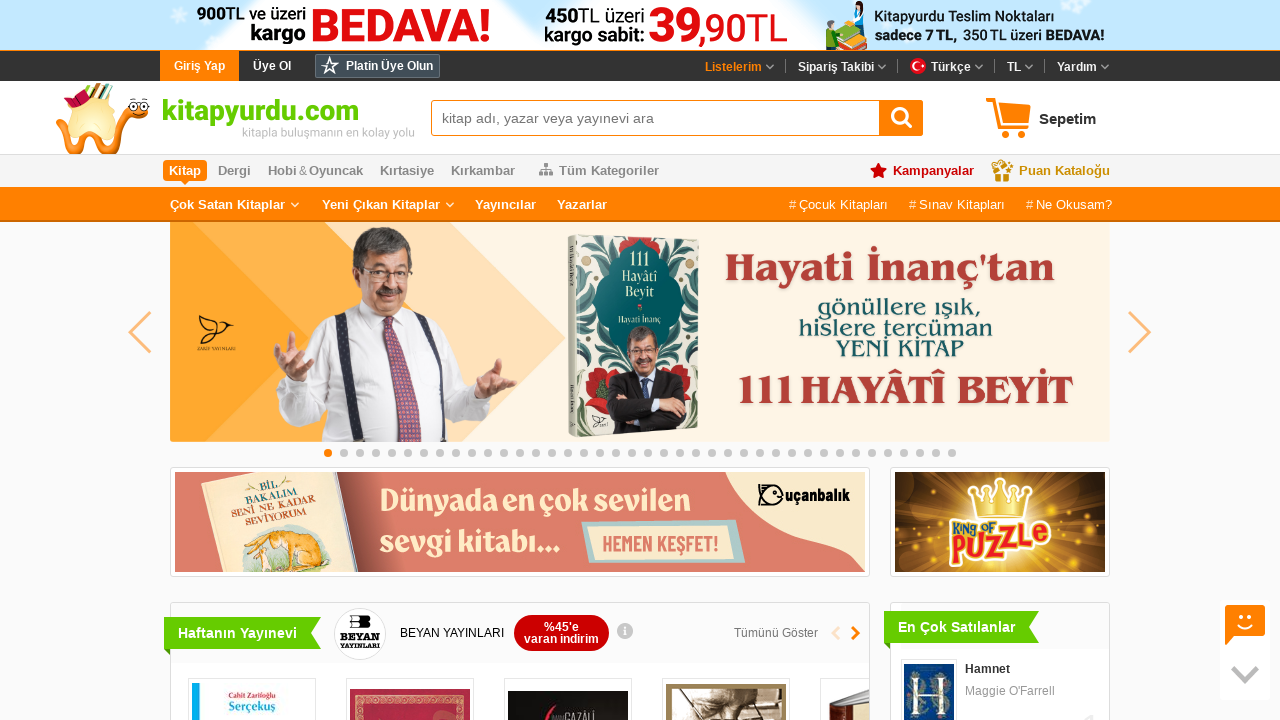

Waited for page to fully load (domcontentloaded)
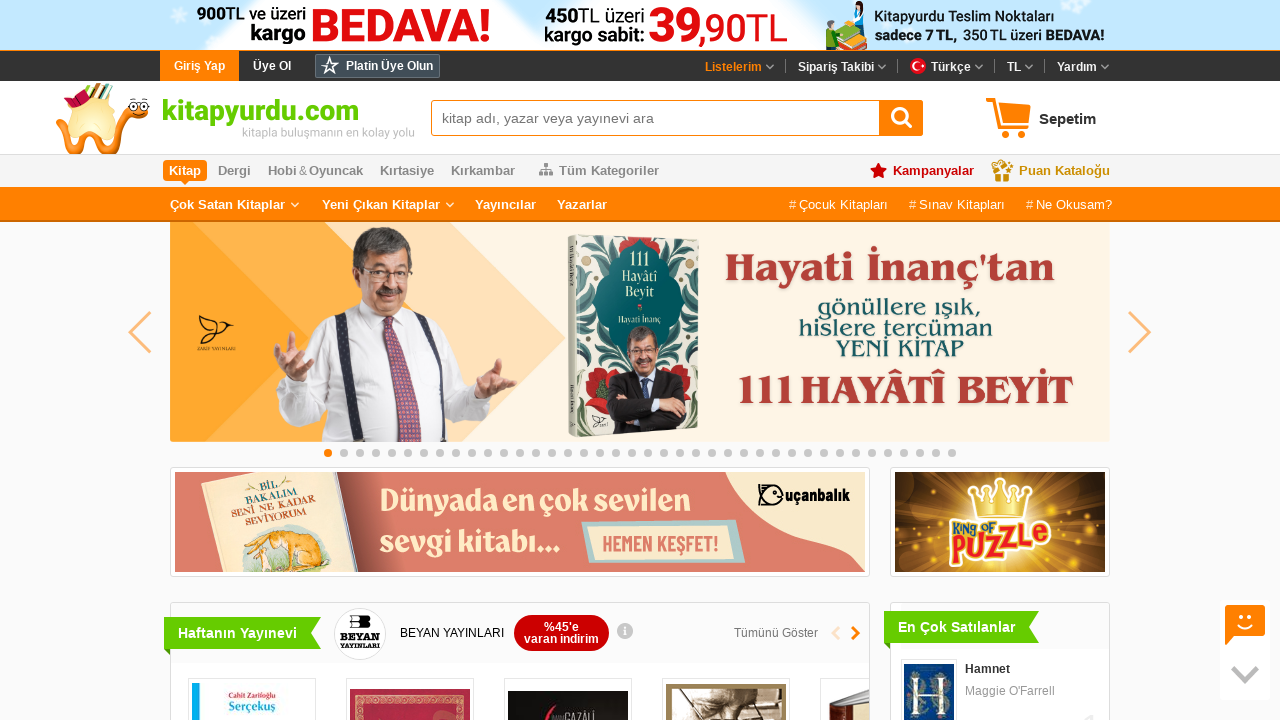

Located book menu element (li.book.has-menu.active)
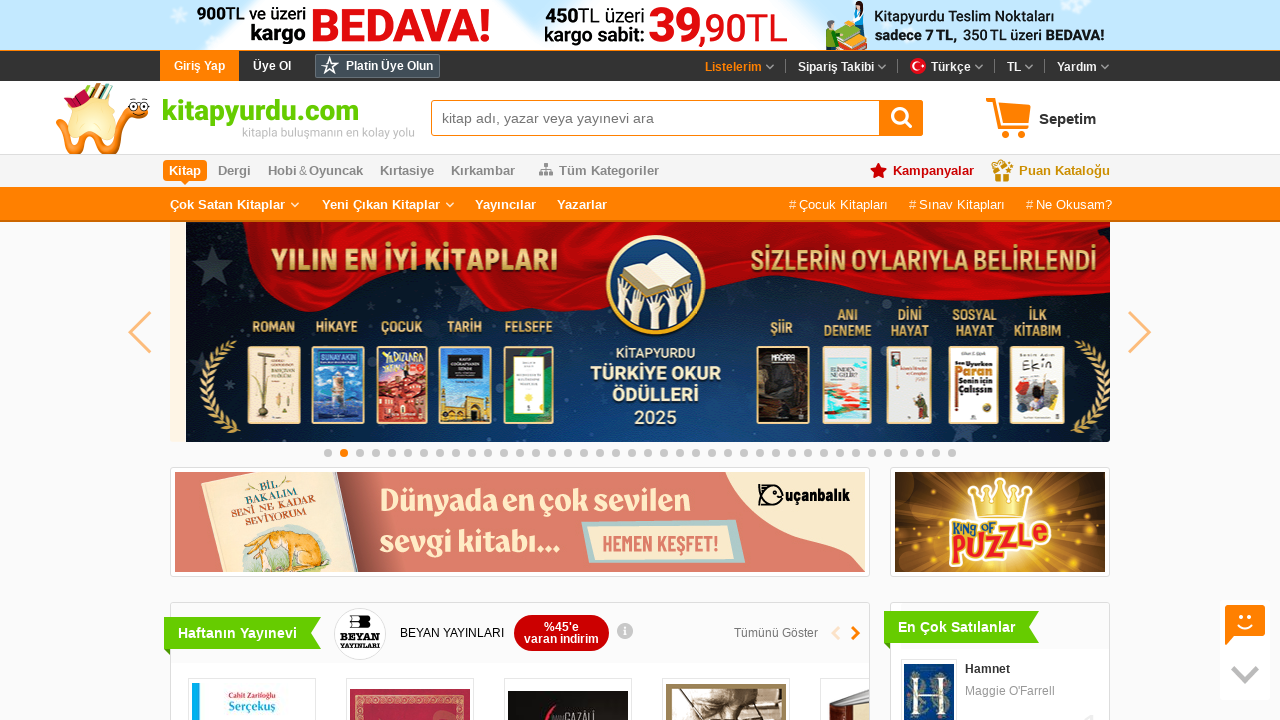

Book menu element became visible
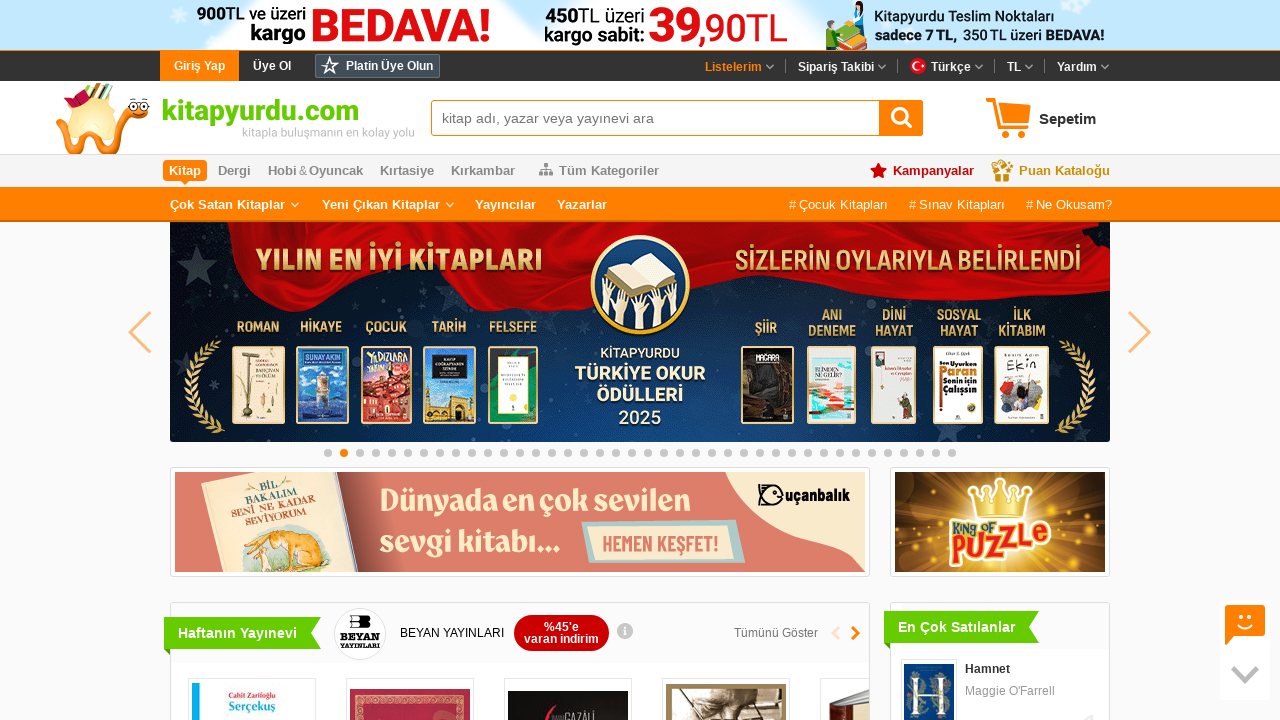

Verified book menu element is visible
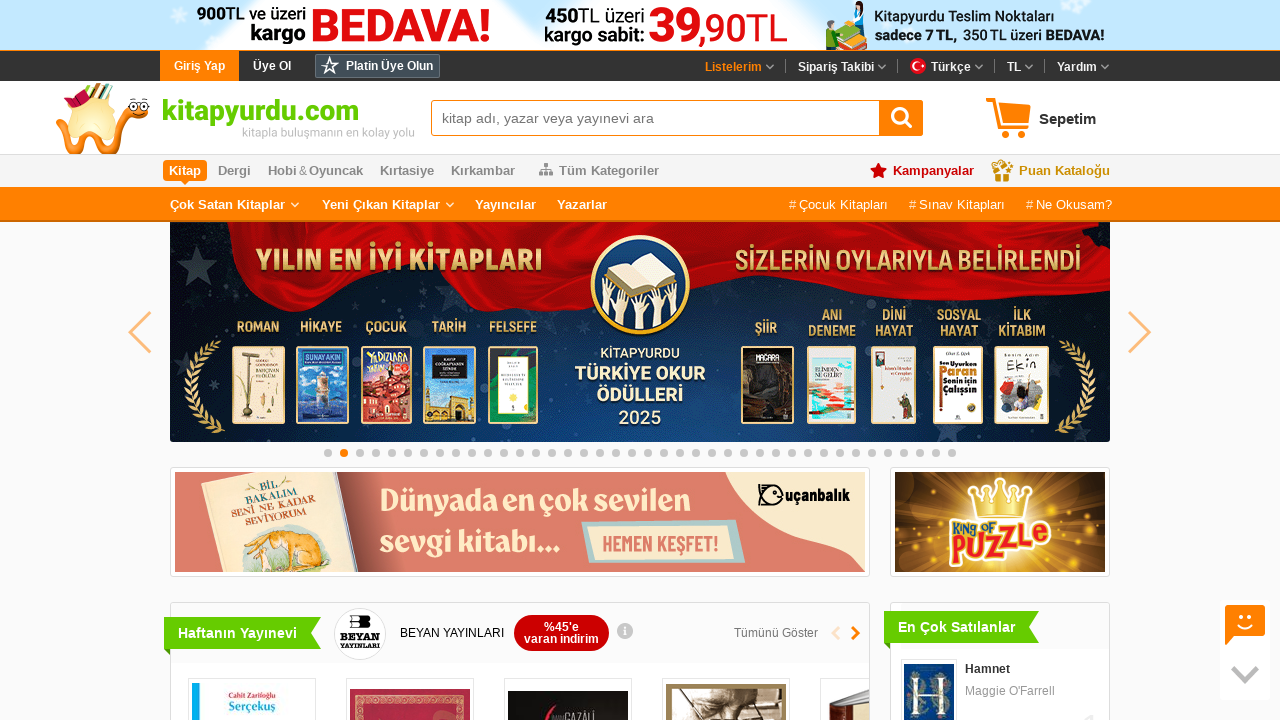

Verified book menu element is enabled
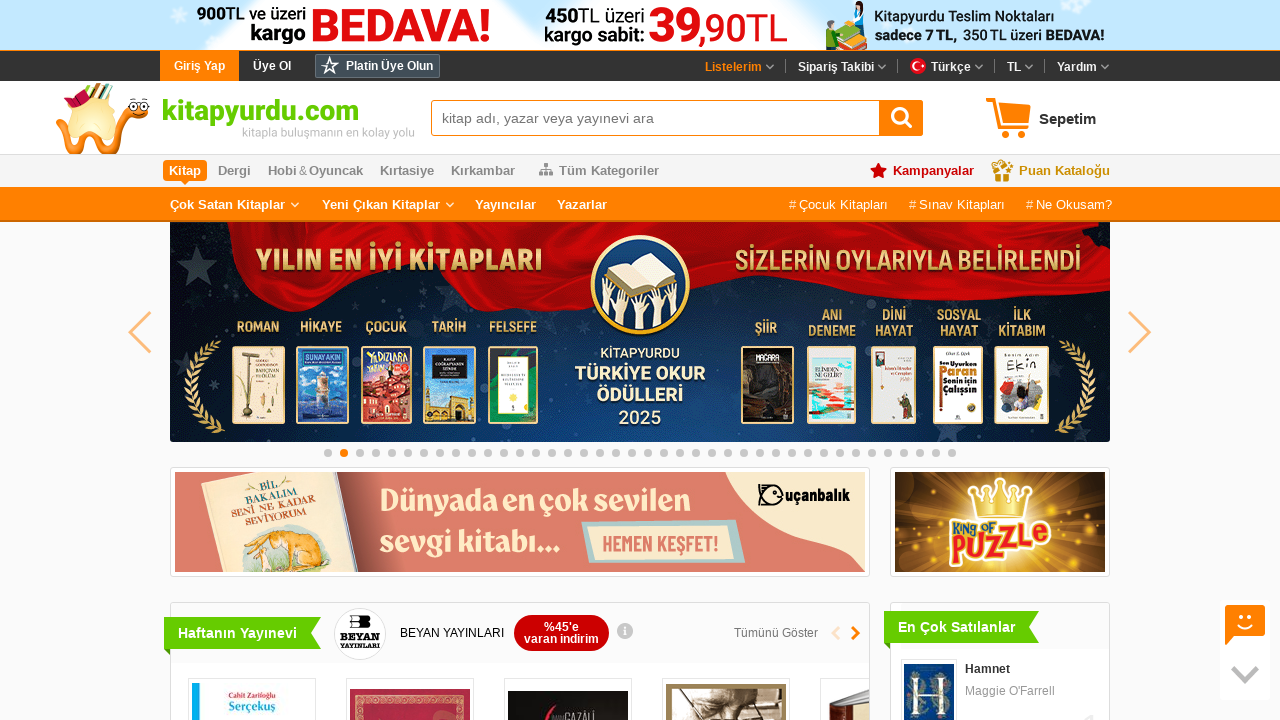

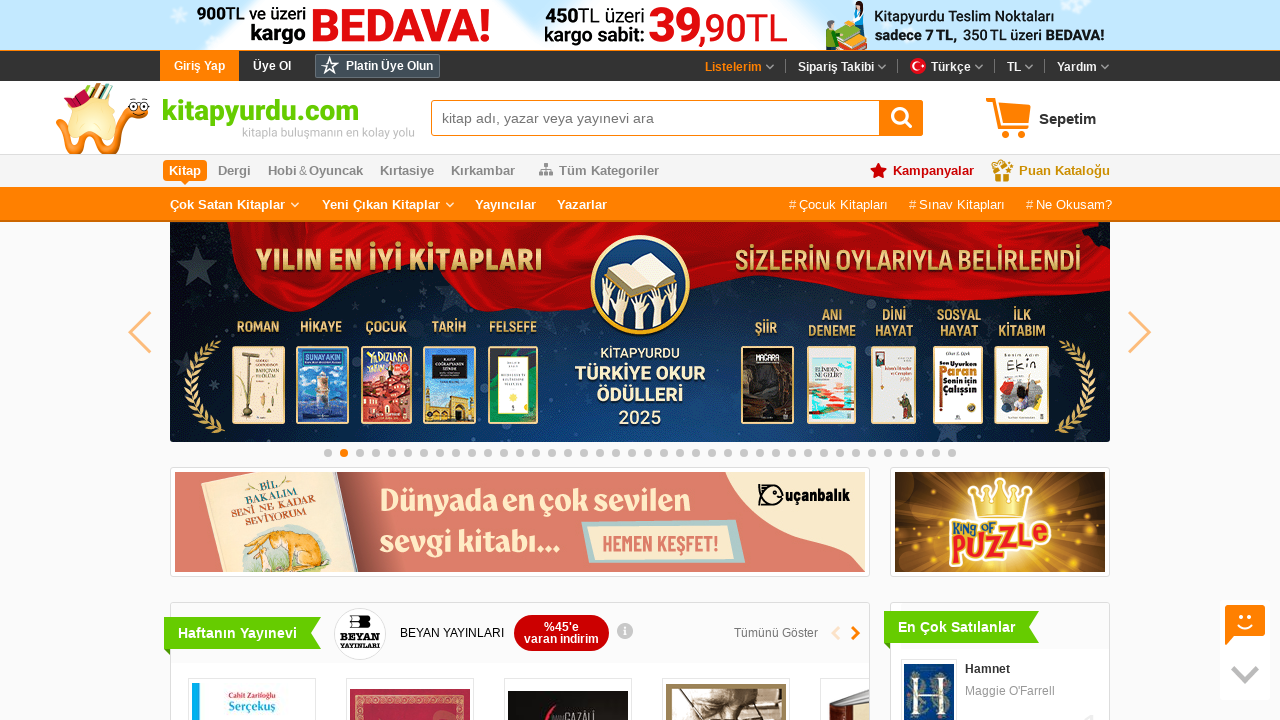